Tests drag and drop functionality by dragging a draggable element and dropping it onto a droppable target area

Starting URL: https://demoqa.com/droppable

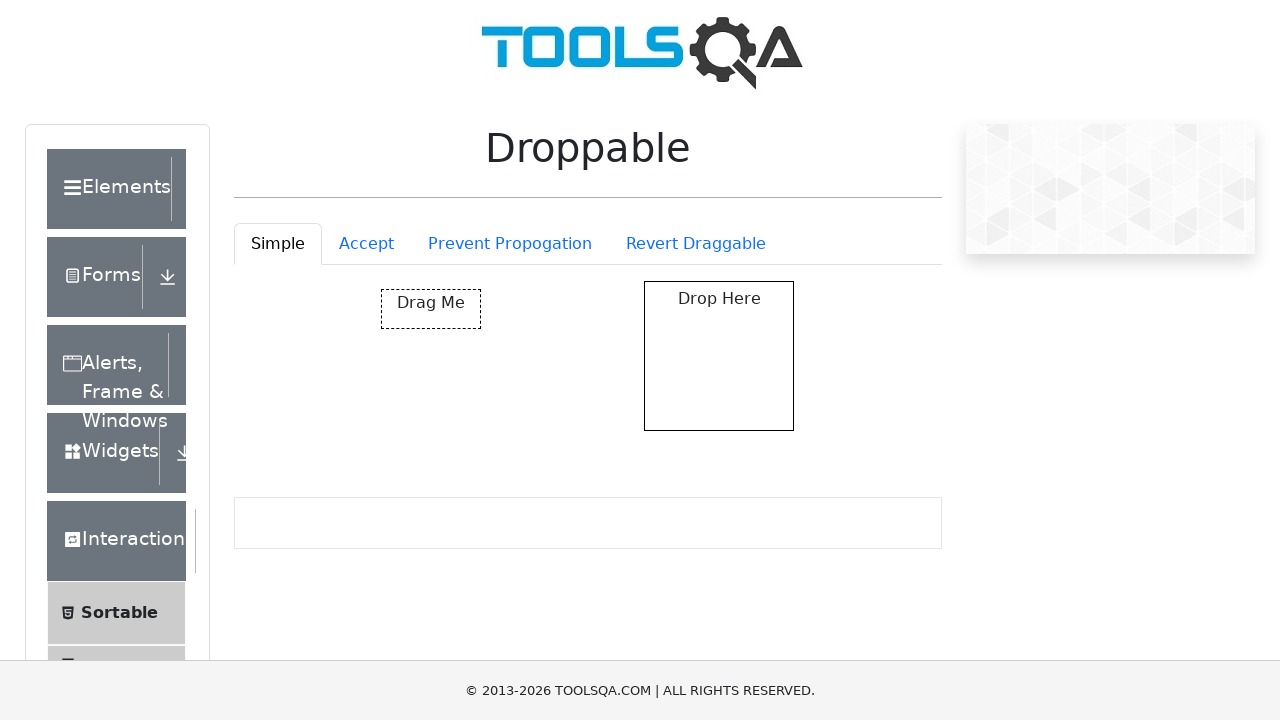

Waited for draggable element to be visible
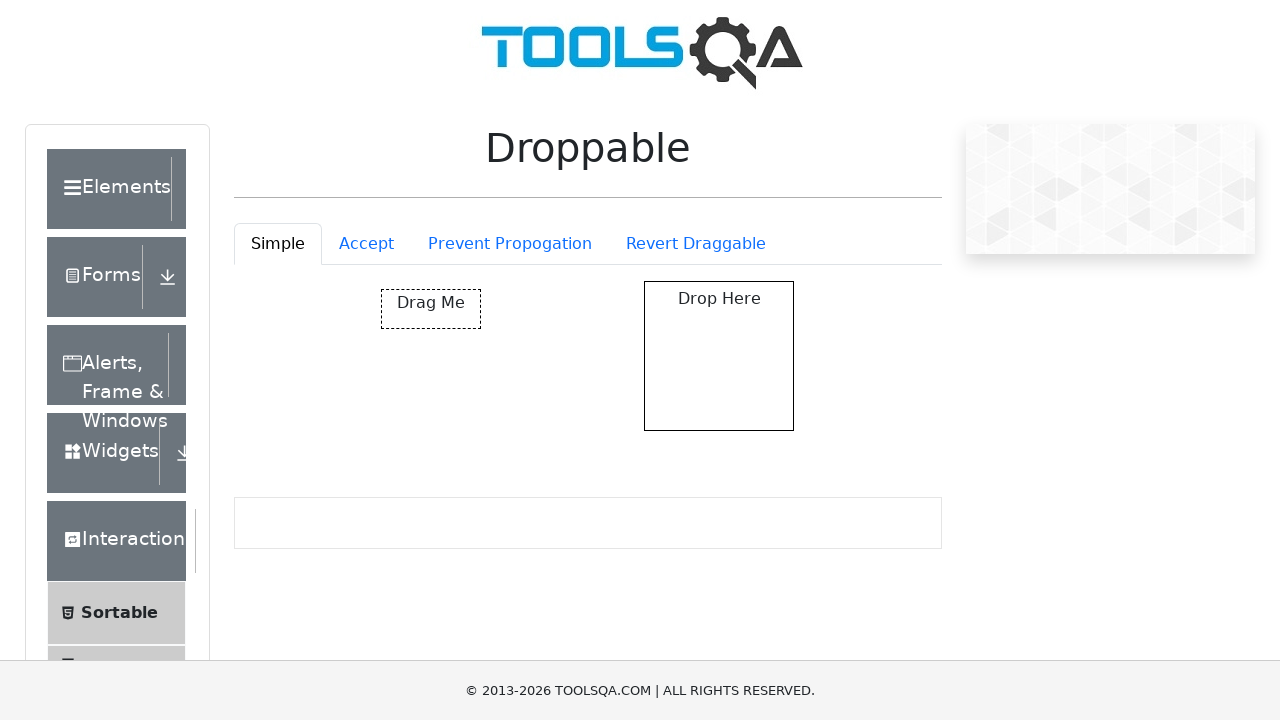

Waited for droppable target element to be visible
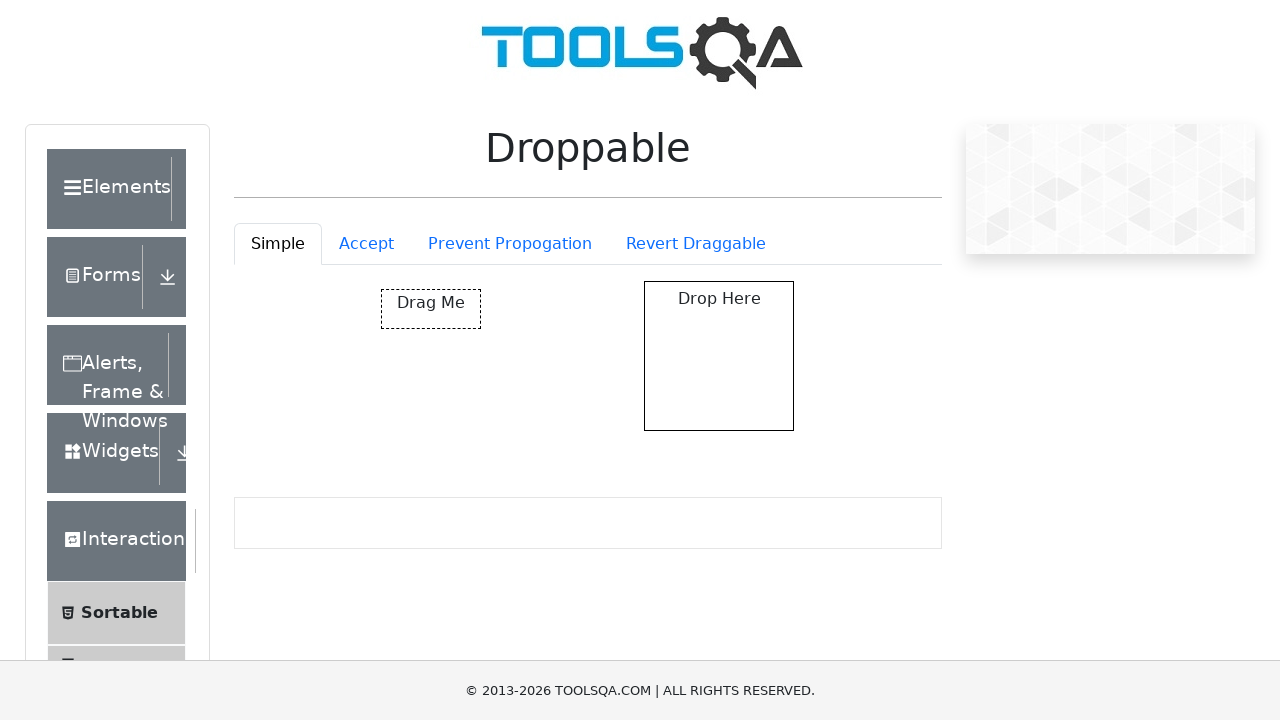

Located draggable source element
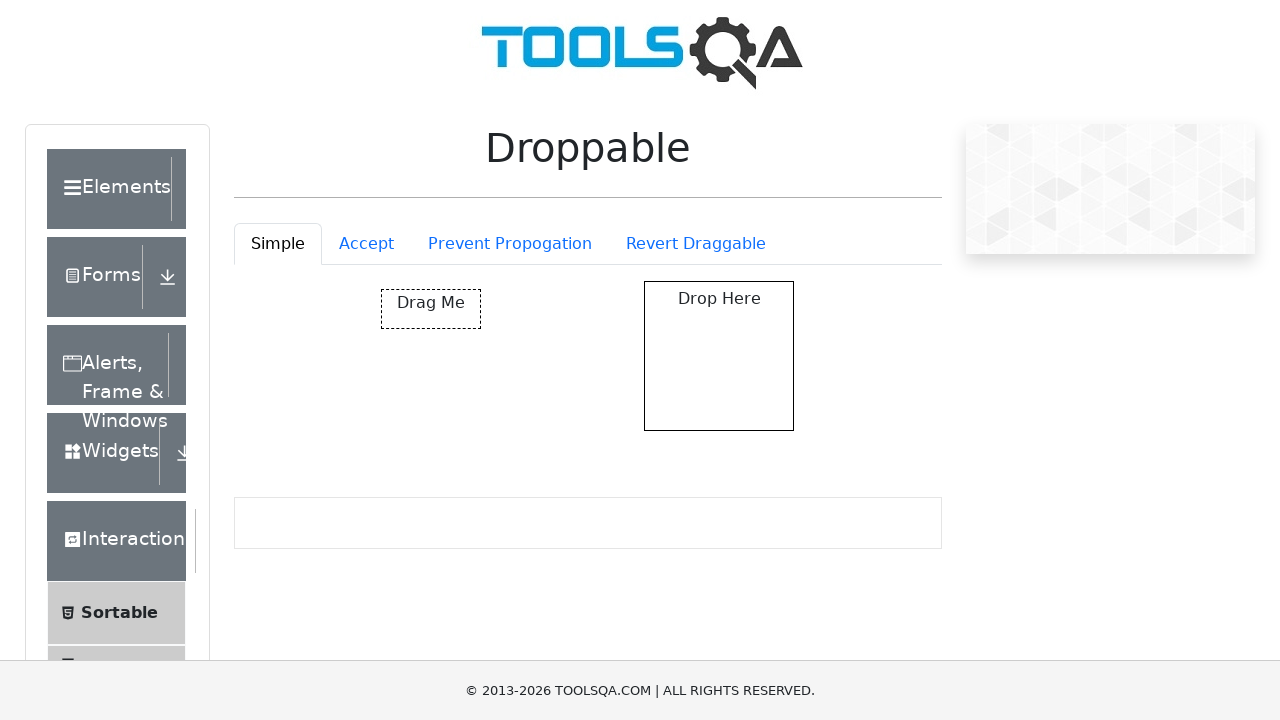

Located droppable target element
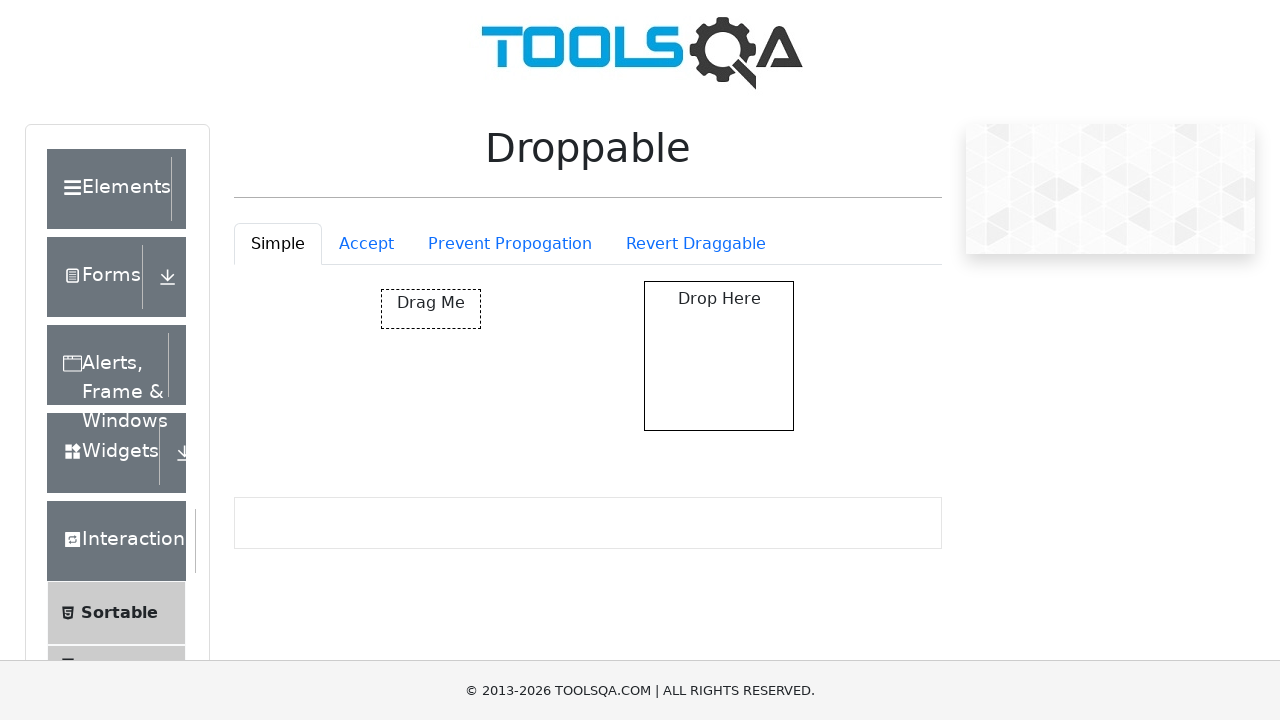

Successfully dragged draggable element and dropped it onto droppable target area at (719, 356)
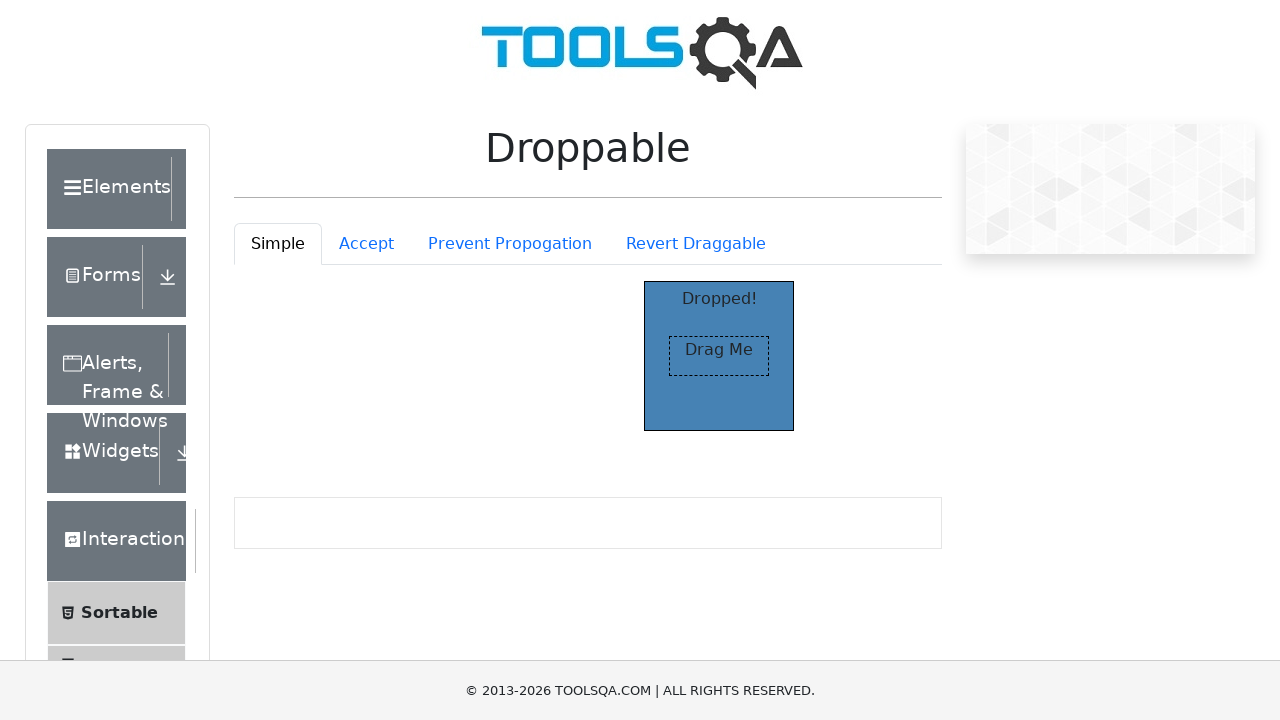

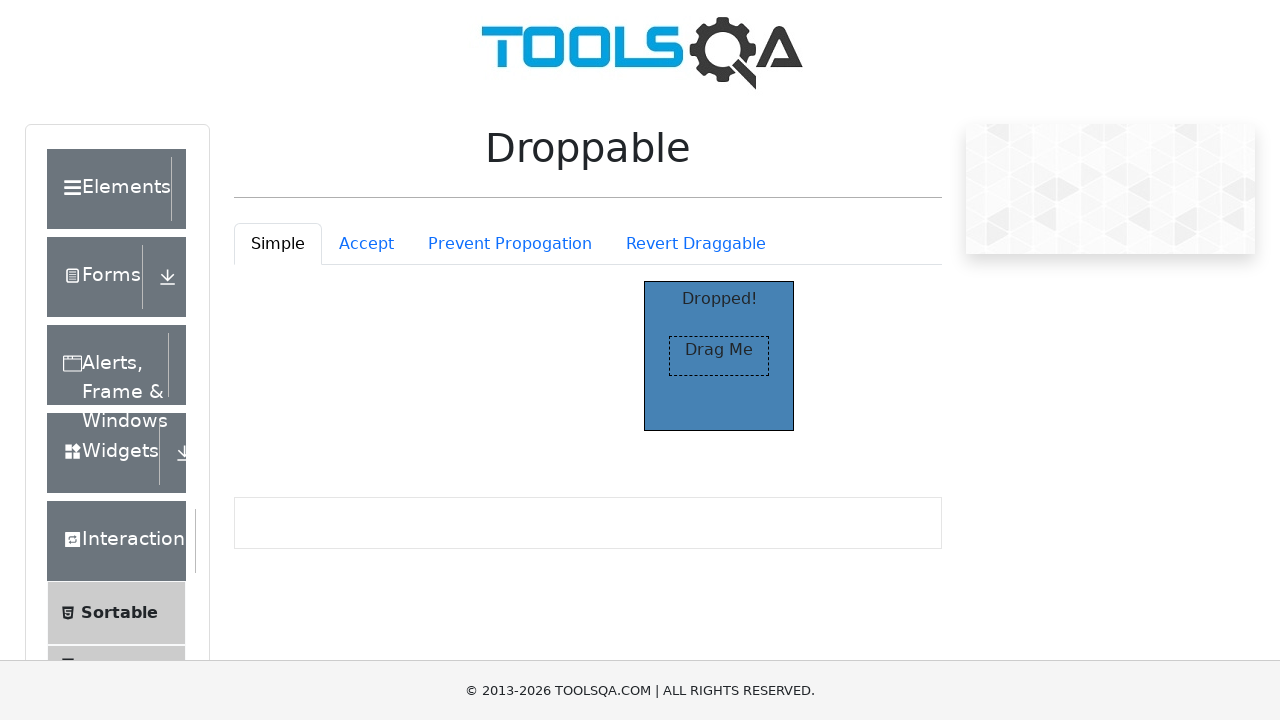